Tests division of negative by positive number to verify negative result

Starting URL: https://testsheepnz.github.io/BasicCalculator.html

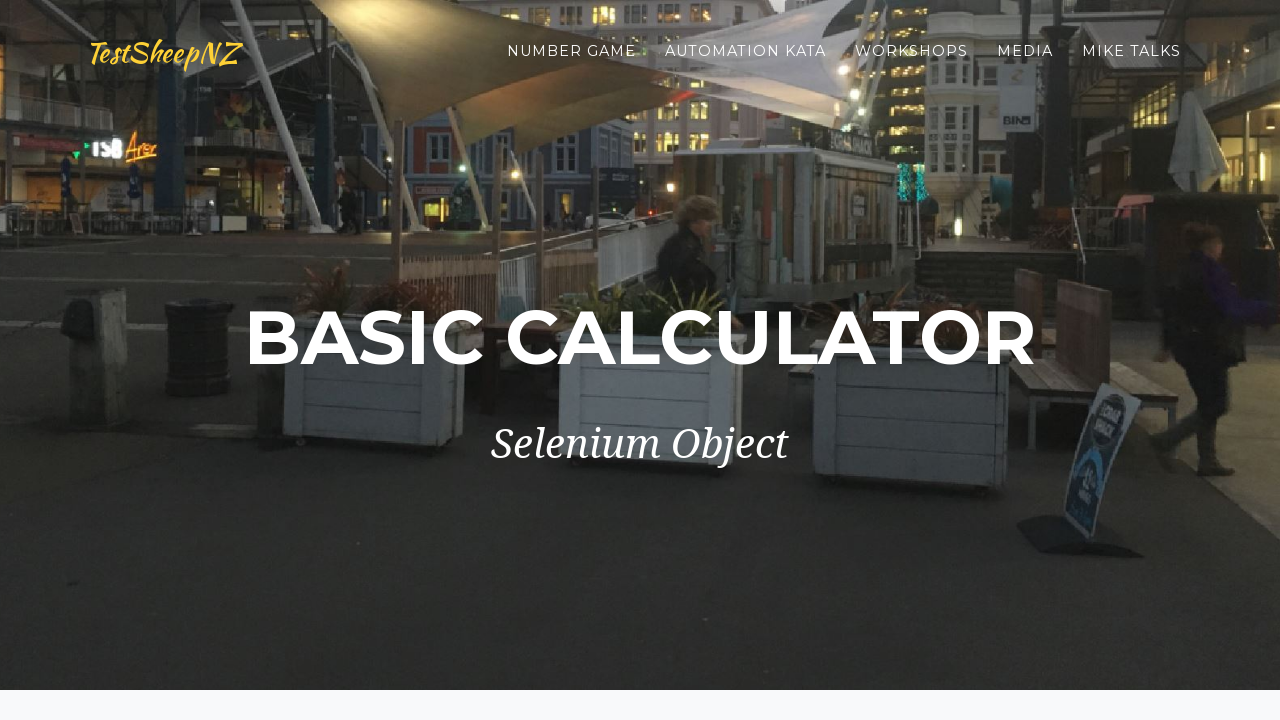

Scrolled down 800px to view calculator
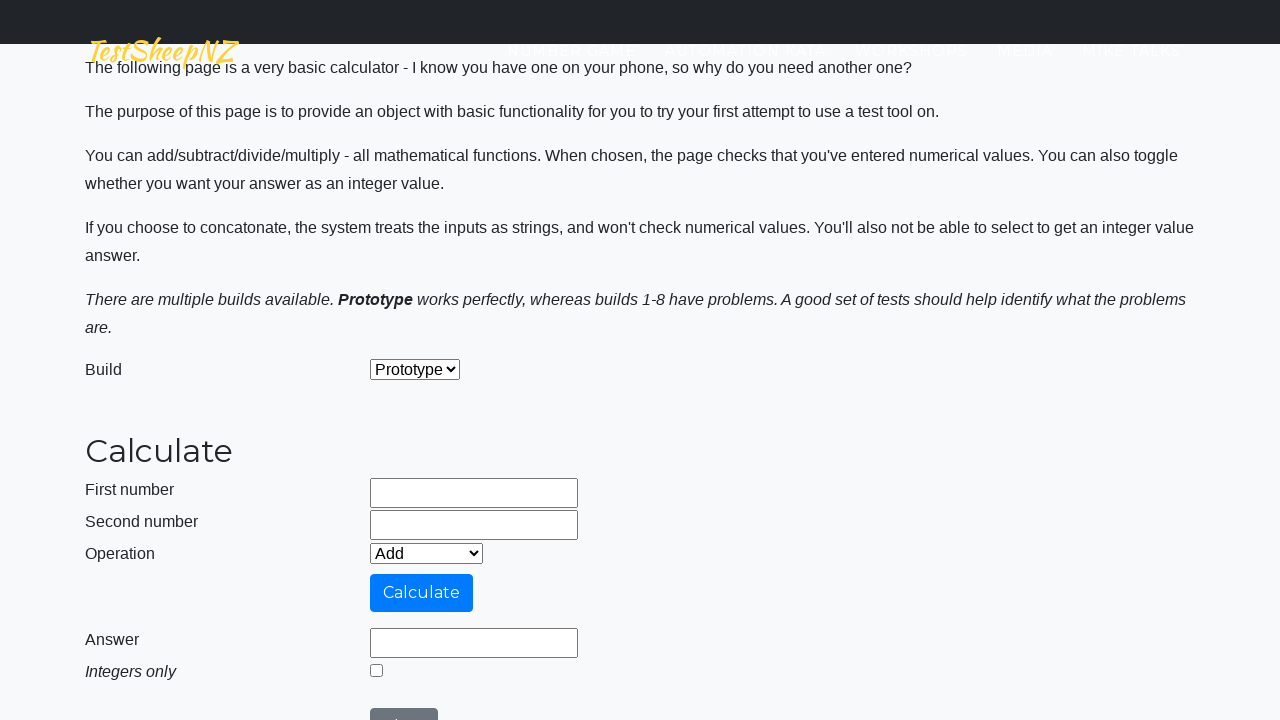

Filled first number field with -10 on #number1Field
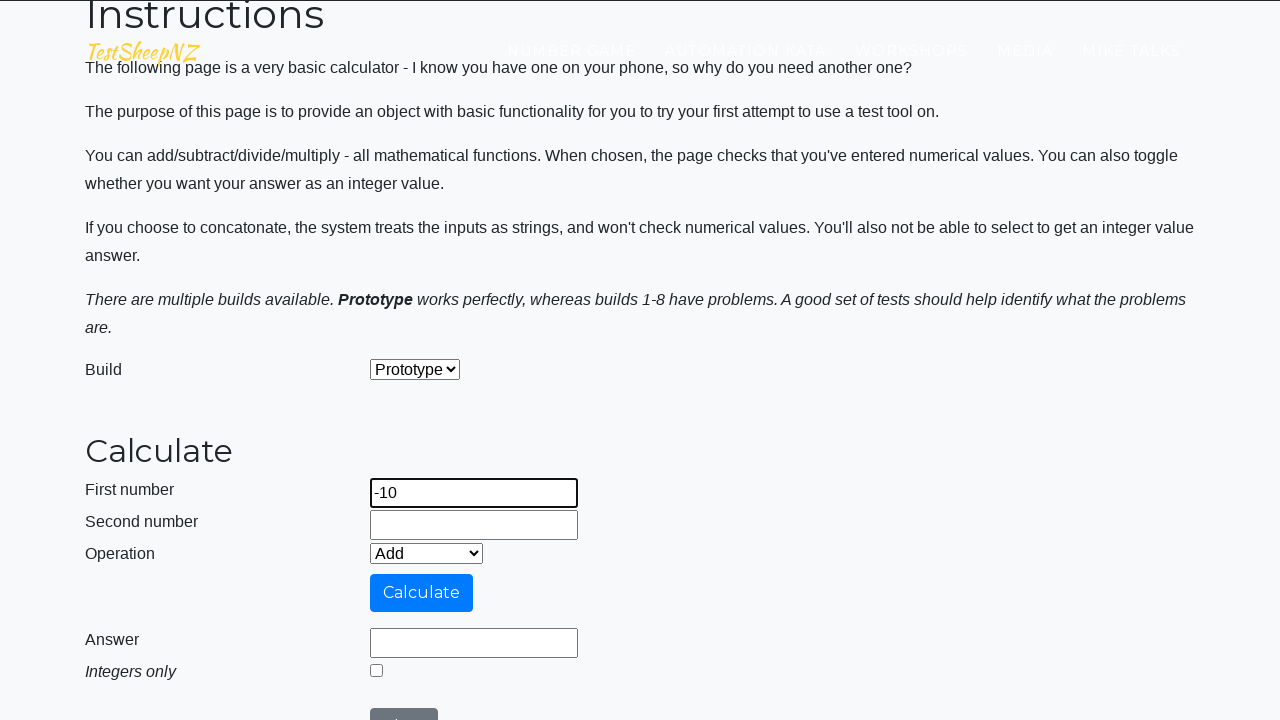

Filled second number field with 5 on #number2Field
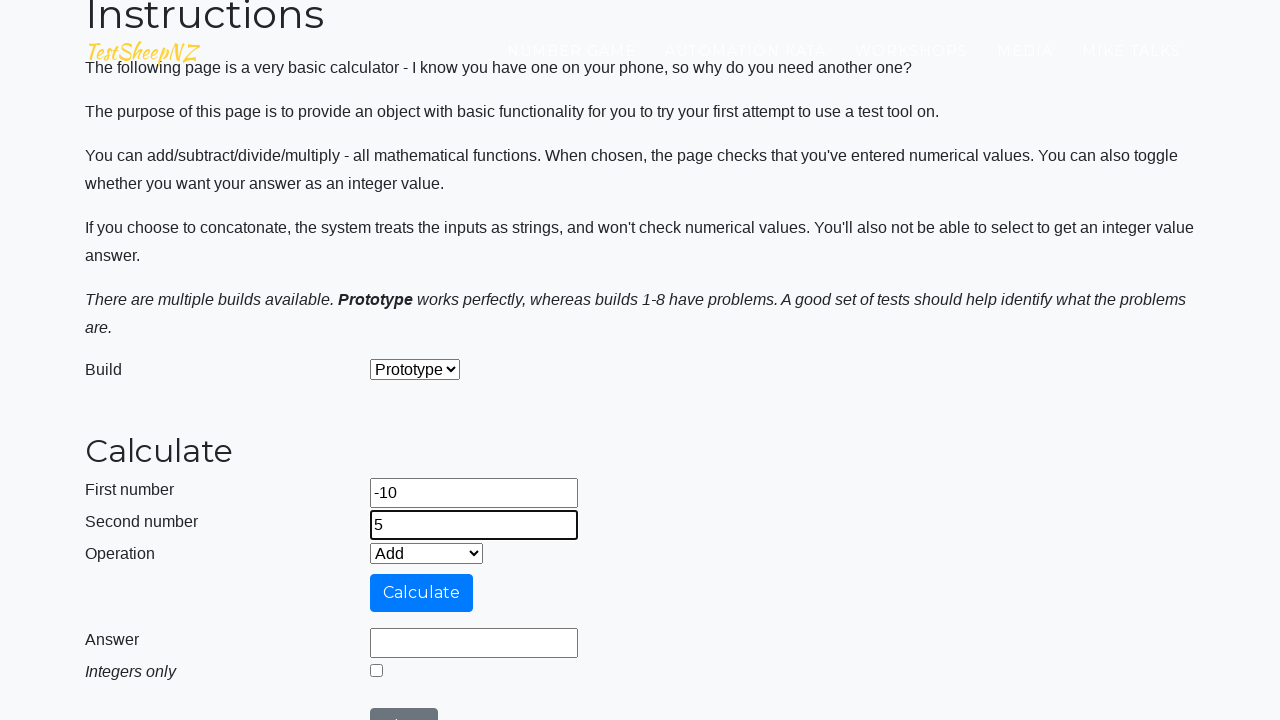

Selected Divide operation from dropdown on #selectOperationDropdown
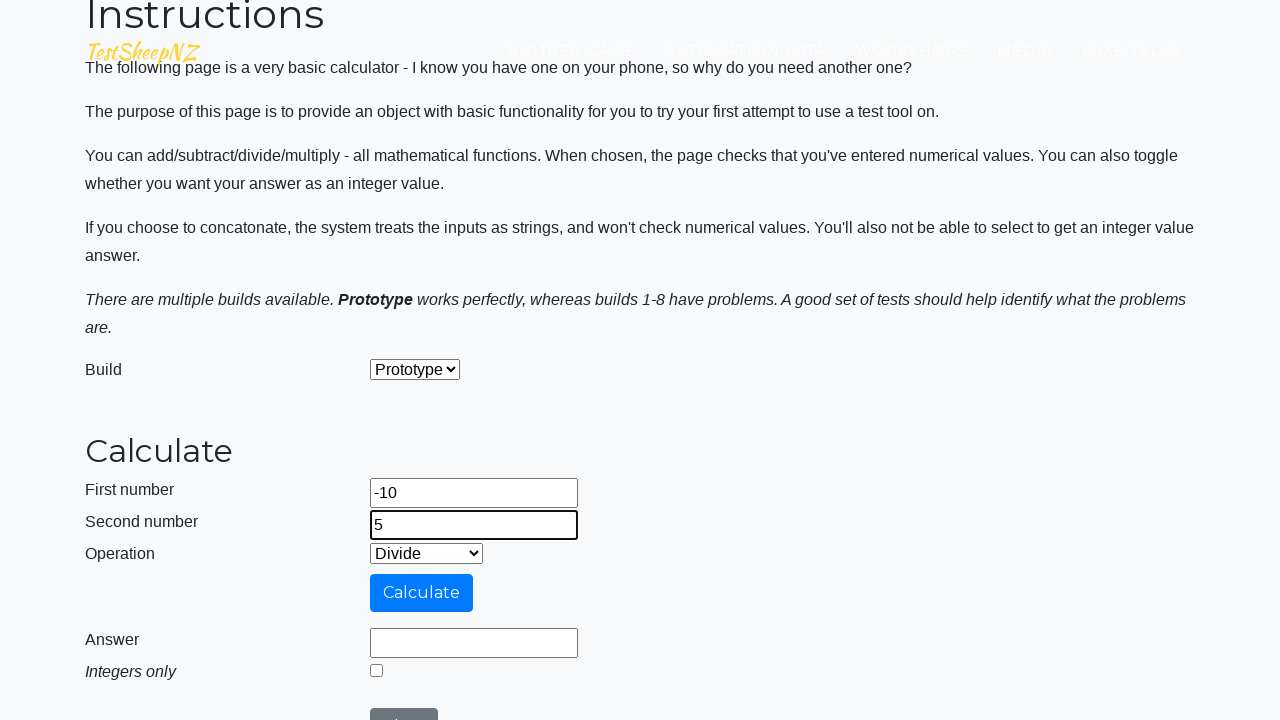

Clicked integer mode selection at (376, 670) on #integerSelect
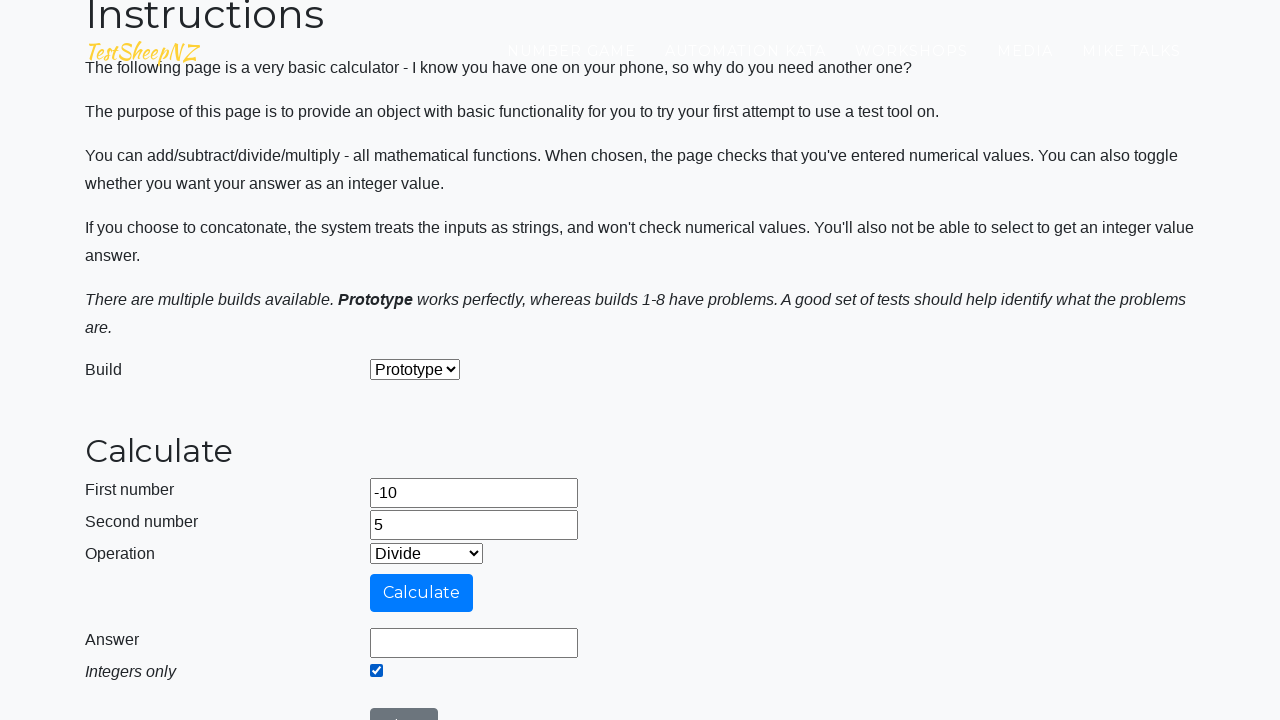

Clicked calculate button at (422, 593) on #calculateButton
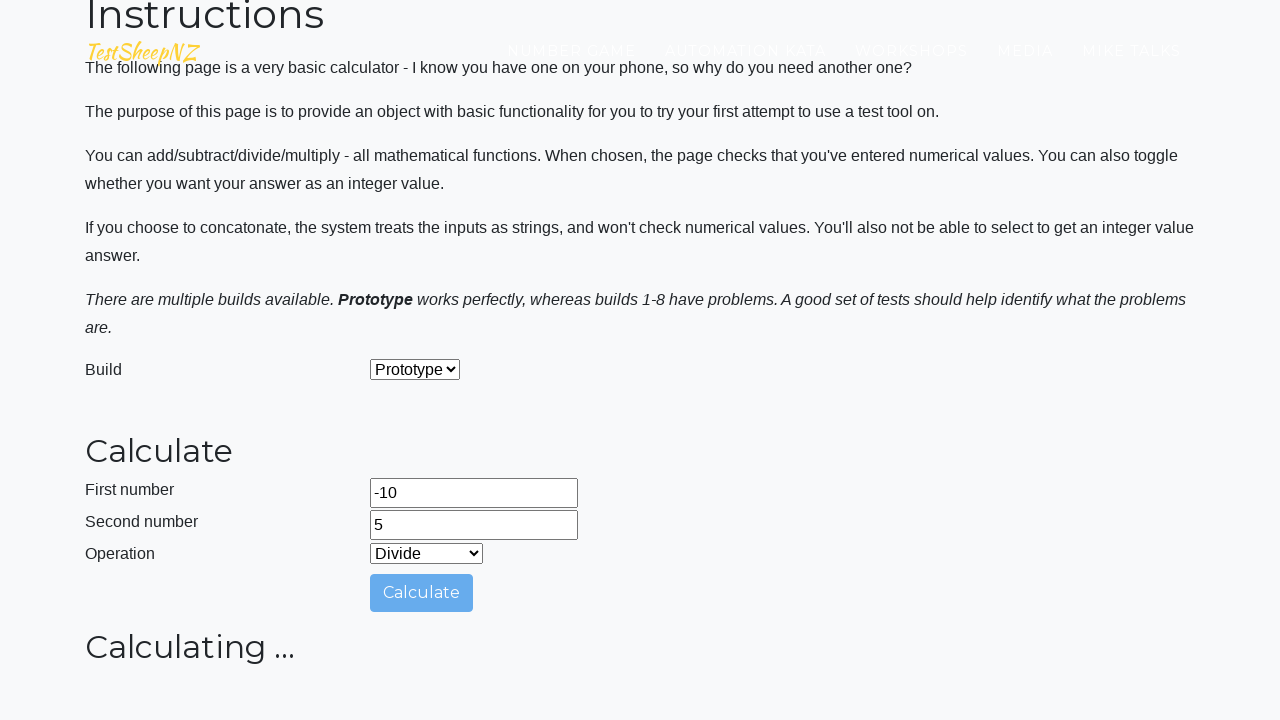

Answer field loaded with result
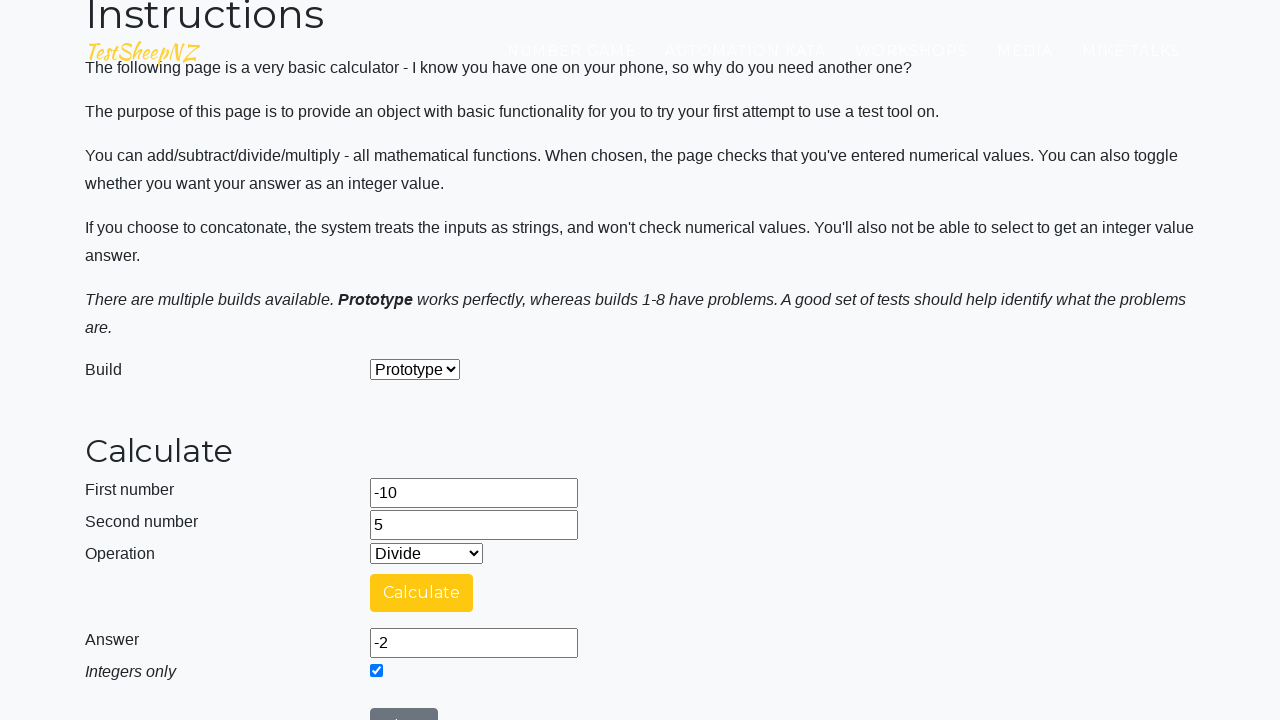

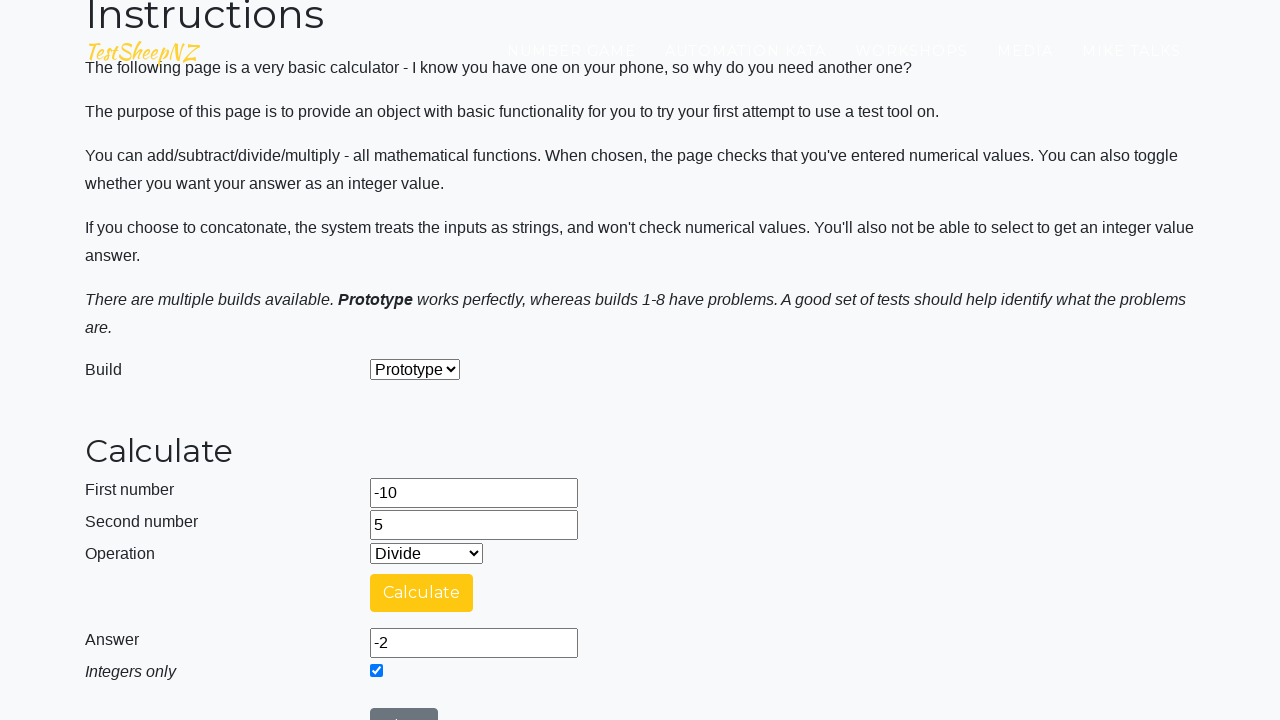